Tests dynamic content loading by clicking a Start button and waiting for dynamically loaded text to become visible on the page.

Starting URL: https://the-internet.herokuapp.com/dynamic_loading/2

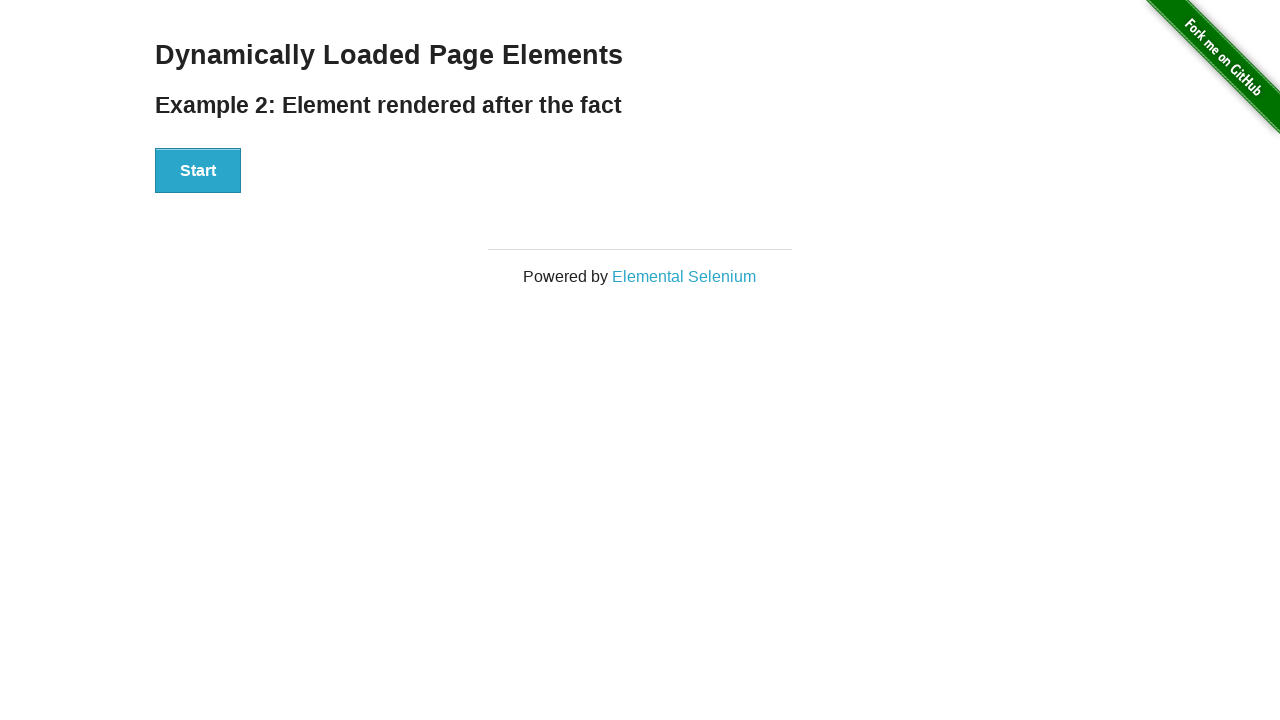

Clicked the Start button to trigger dynamic content loading at (198, 171) on xpath=//button[text()='Start']
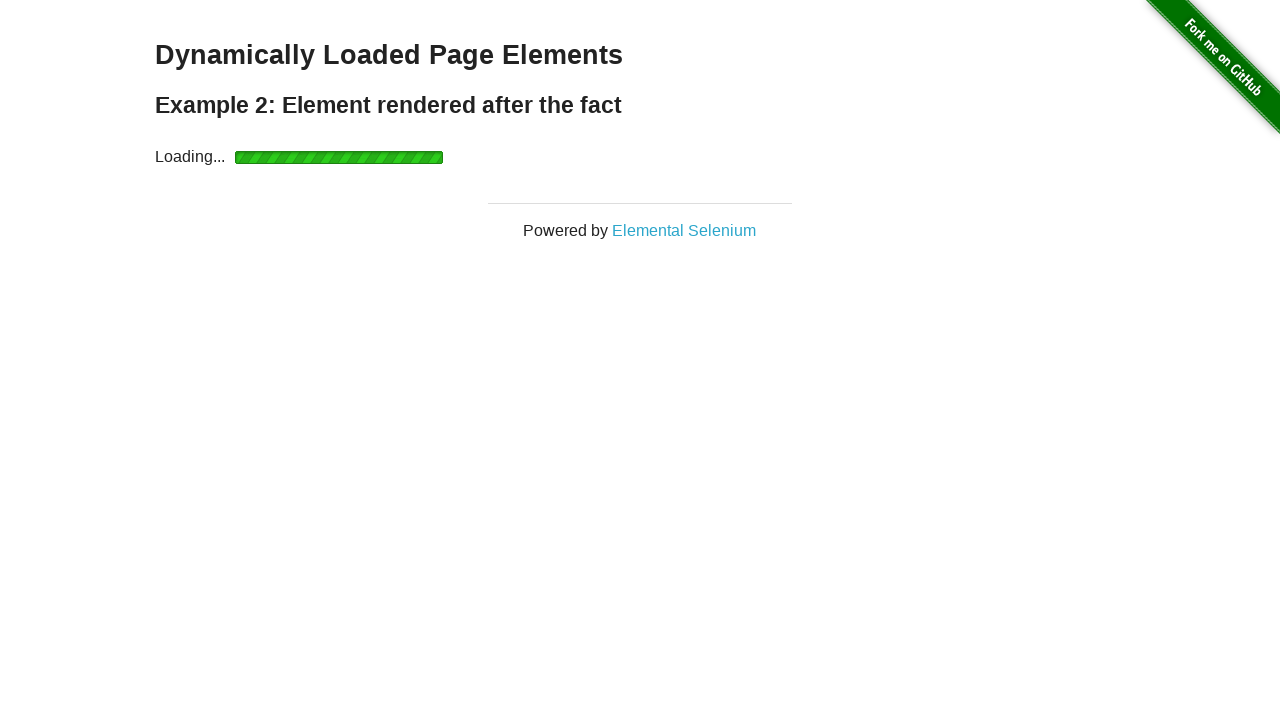

Waited for dynamically loaded text element to become visible
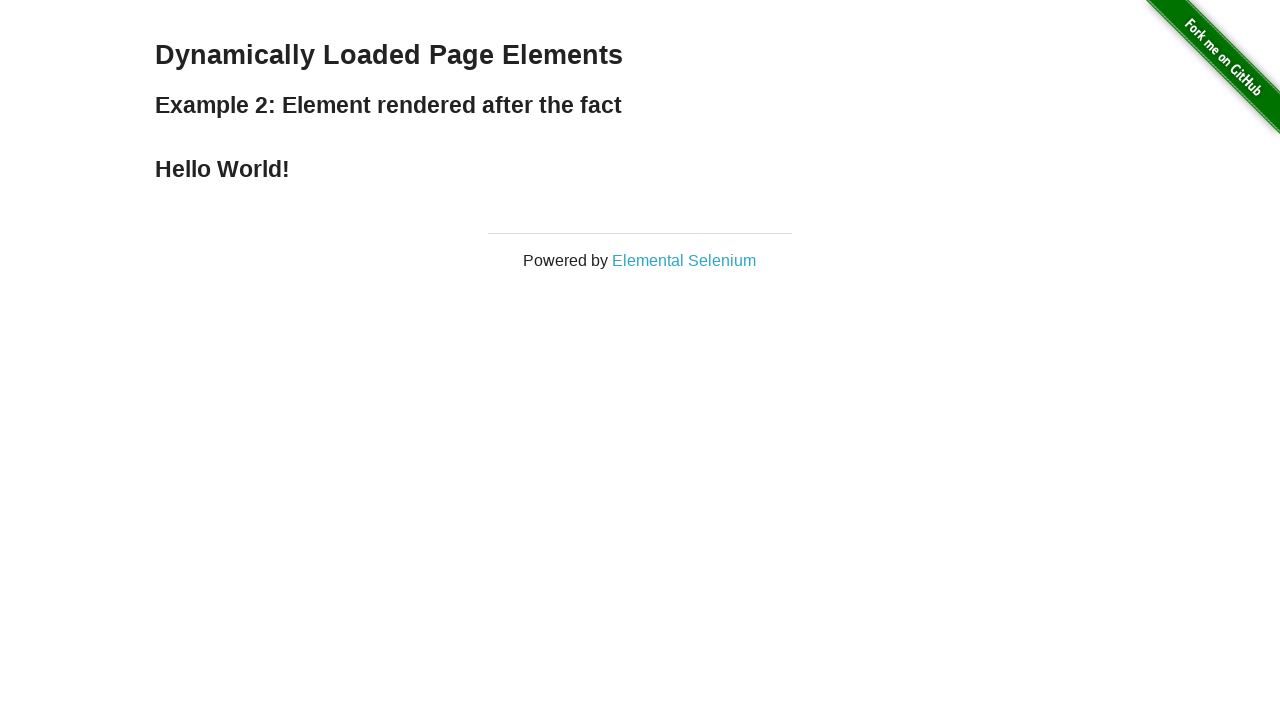

Retrieved dynamically loaded text: 'Hello World!'
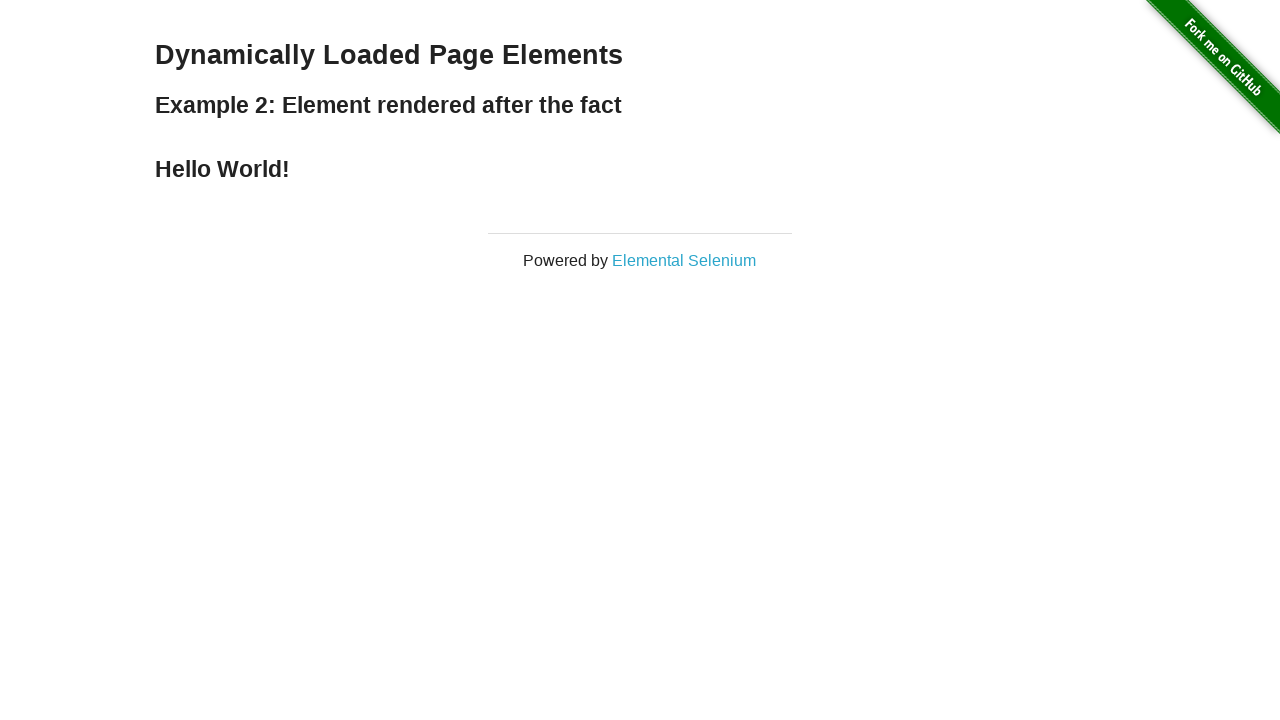

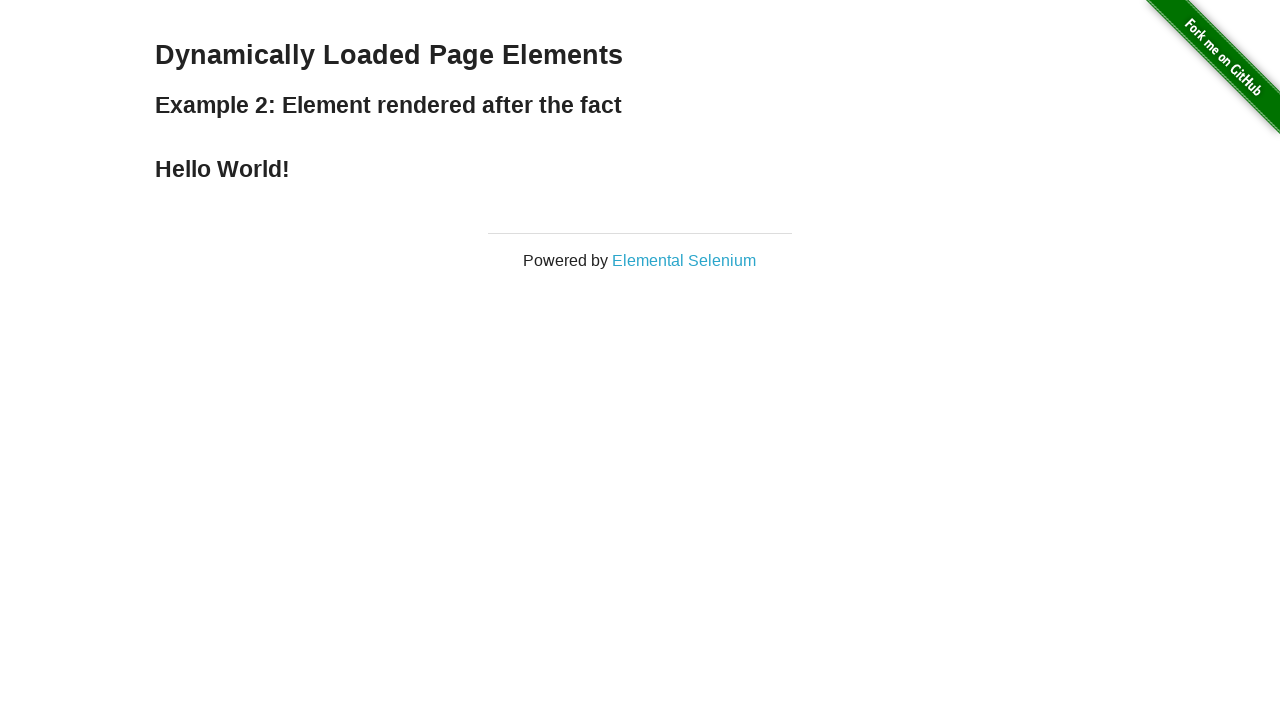